Tests dropdown selection functionality by selecting "Two" from a dropdown menu and verifying the selection

Starting URL: https://www.selenium.dev/selenium/web/web-form.html

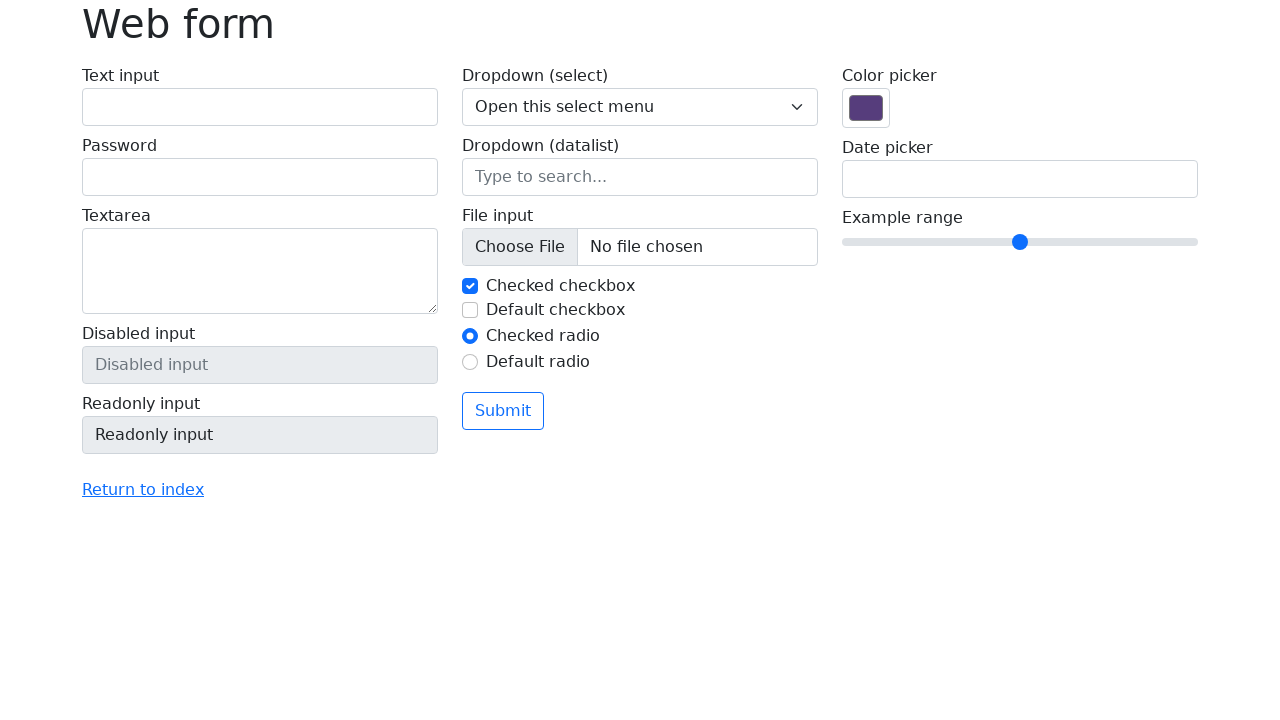

Selected 'Two' from dropdown menu on select[name='my-select']
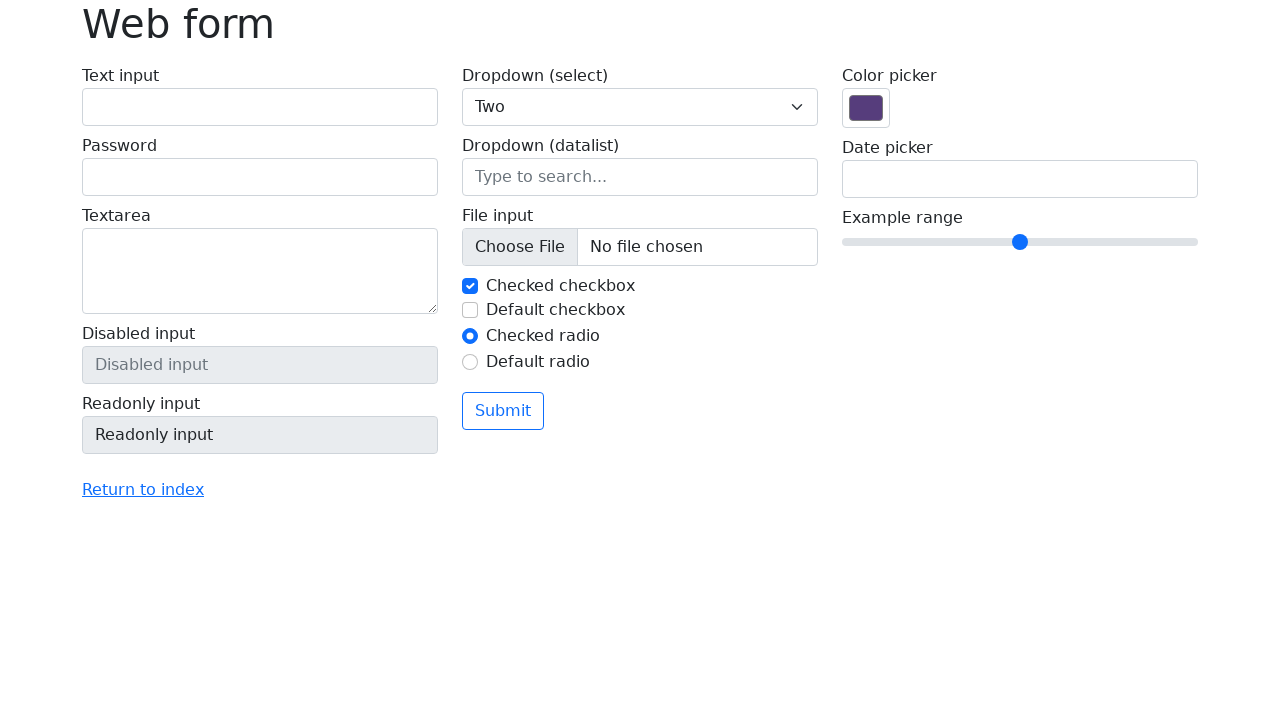

Retrieved selected dropdown value to verify selection
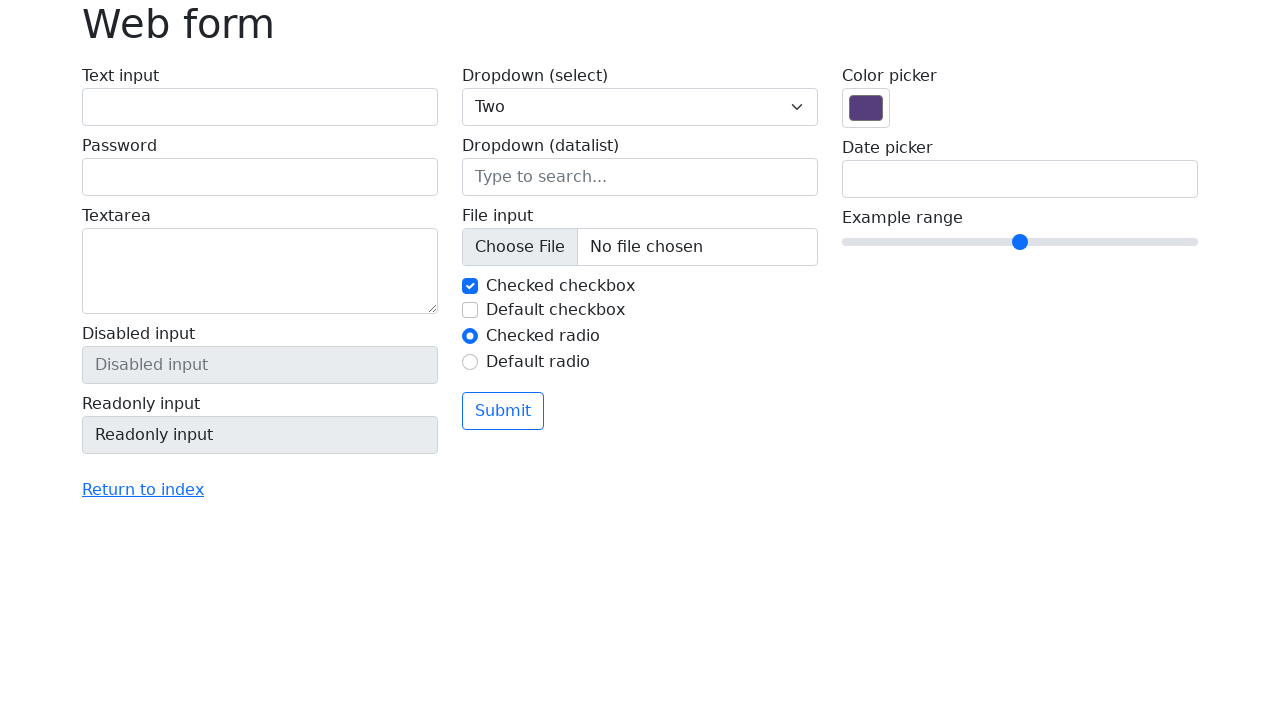

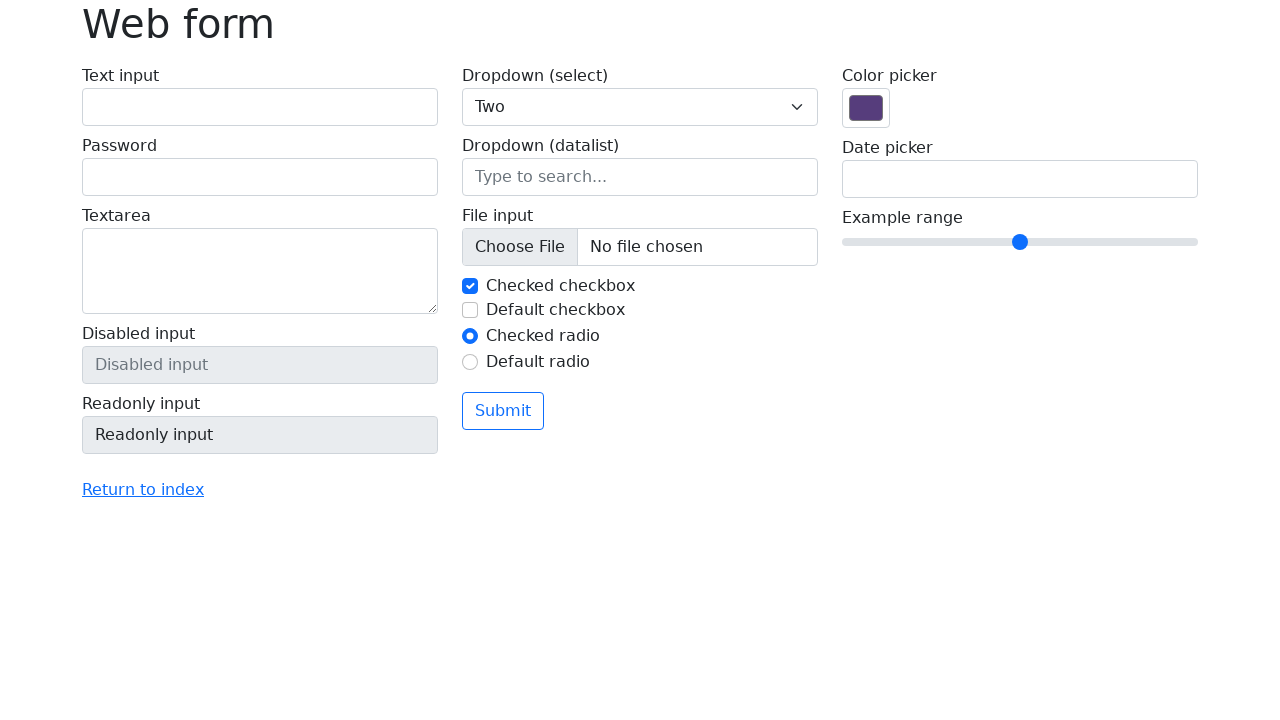